Simple test that navigates to the Selenium HQ website

Starting URL: http://www.seleniumhq.org

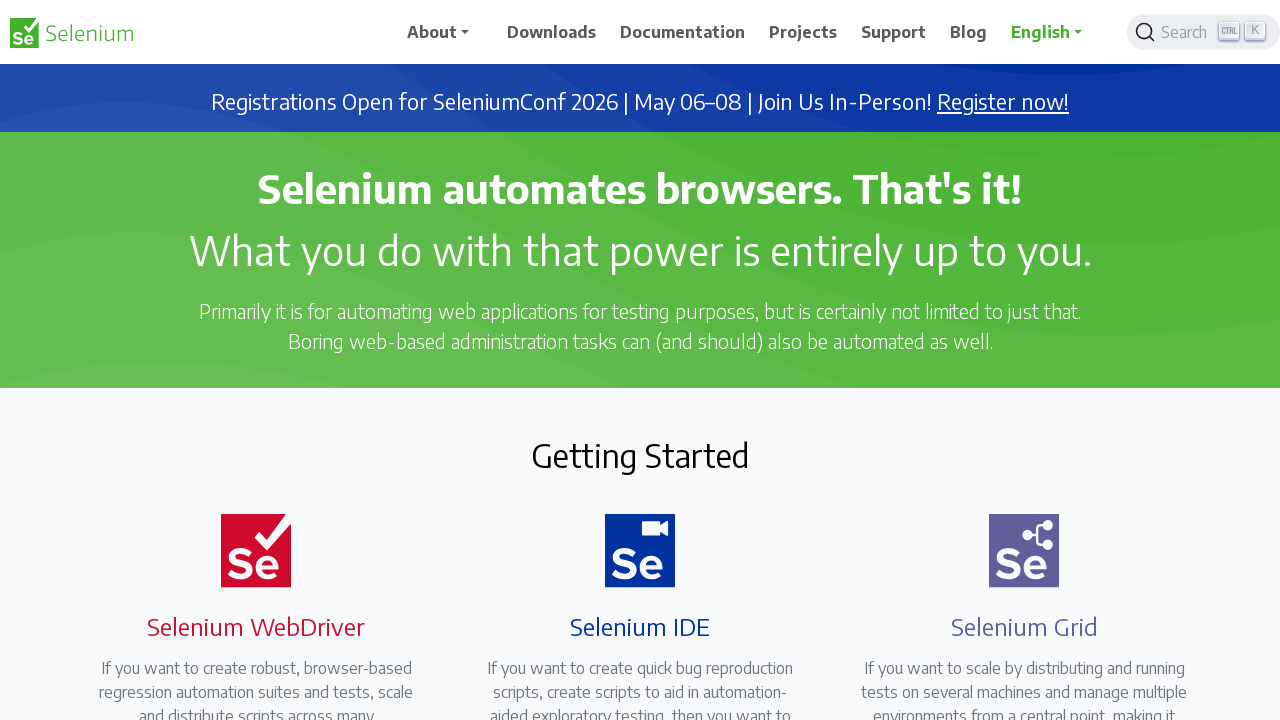

Navigated to Selenium HQ website at http://www.seleniumhq.org
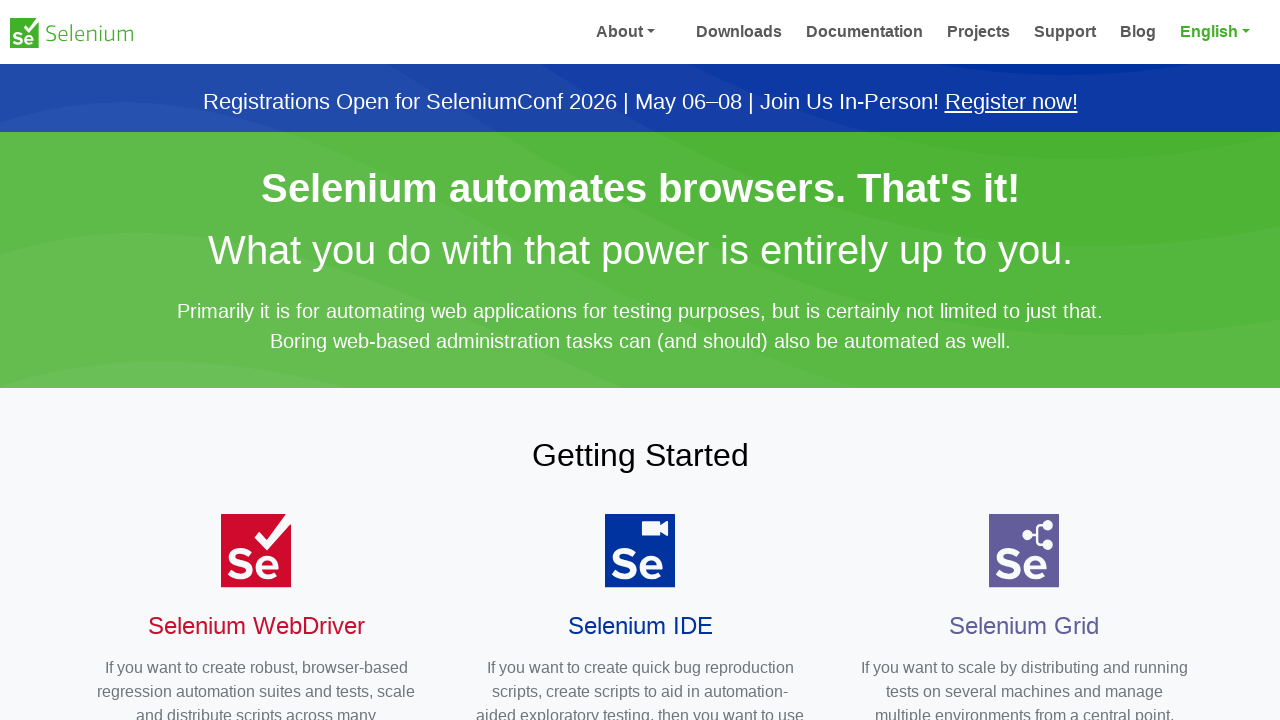

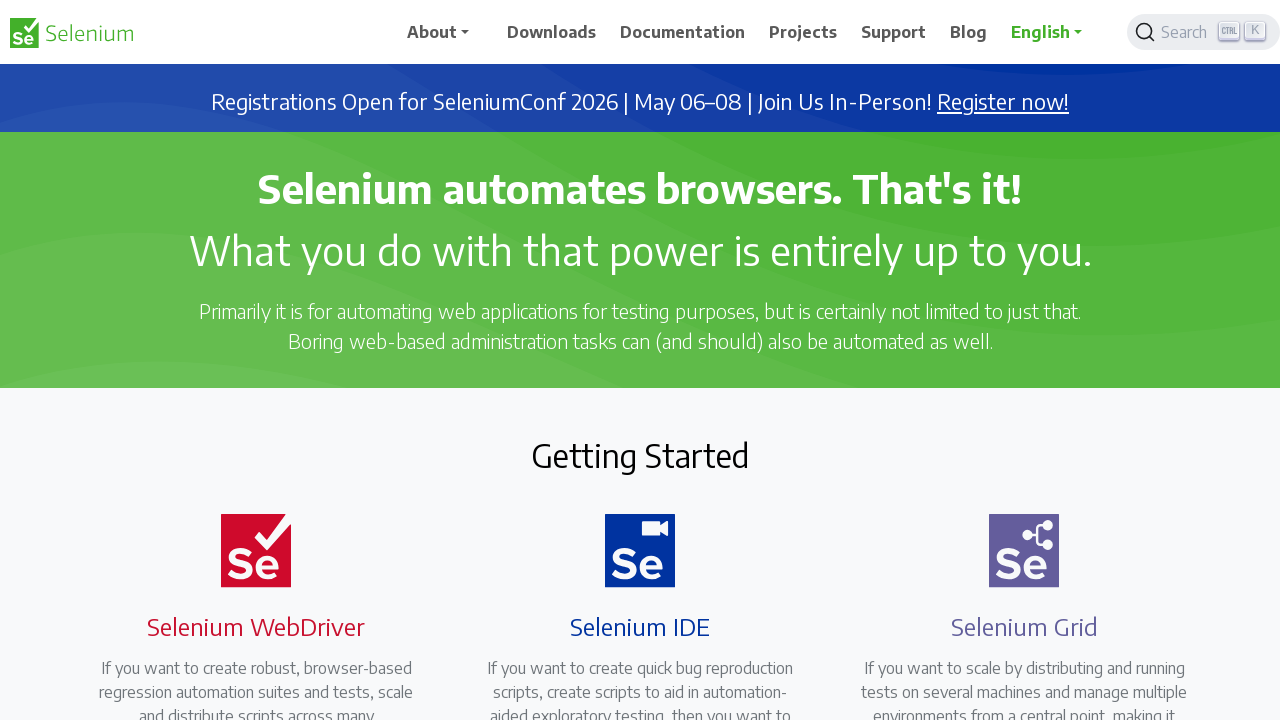